Tests scroll down and scroll up functionality on a webpage by using keyboard shortcuts (Ctrl+End to scroll to bottom, Ctrl+Home to scroll to top)

Starting URL: https://www.mountsinai.org/

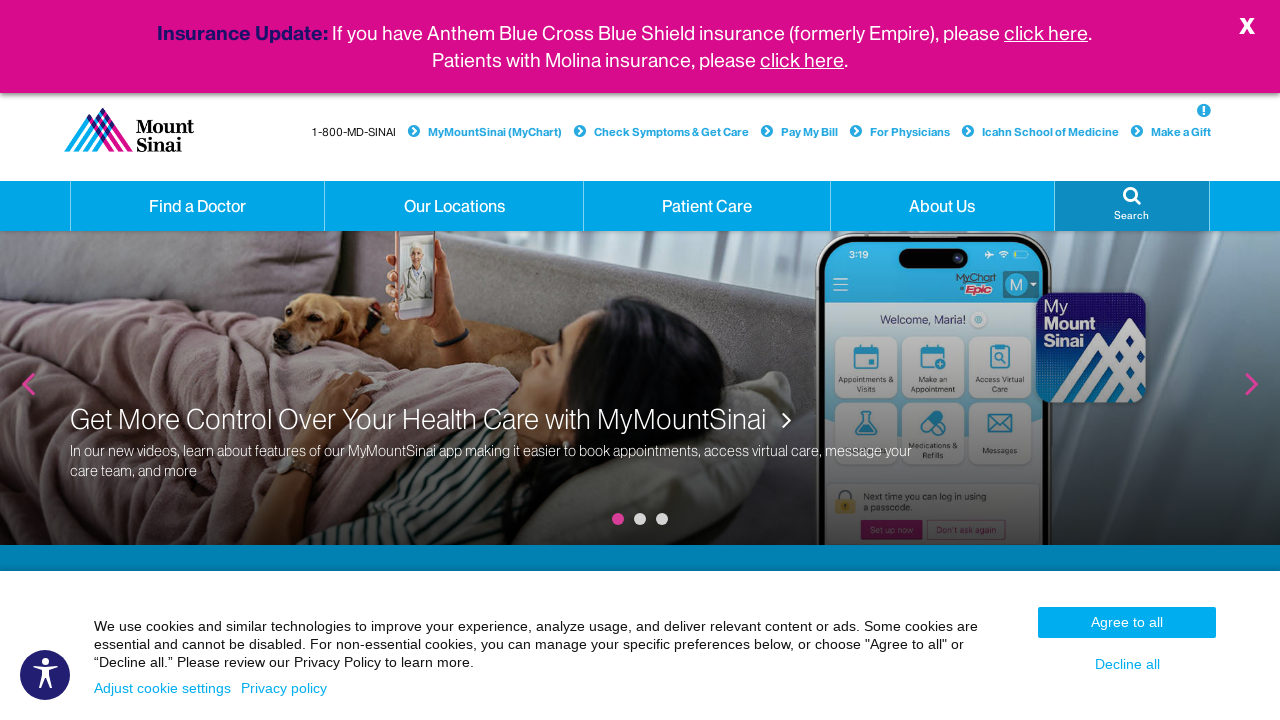

Pressed Ctrl+End to scroll to bottom of page
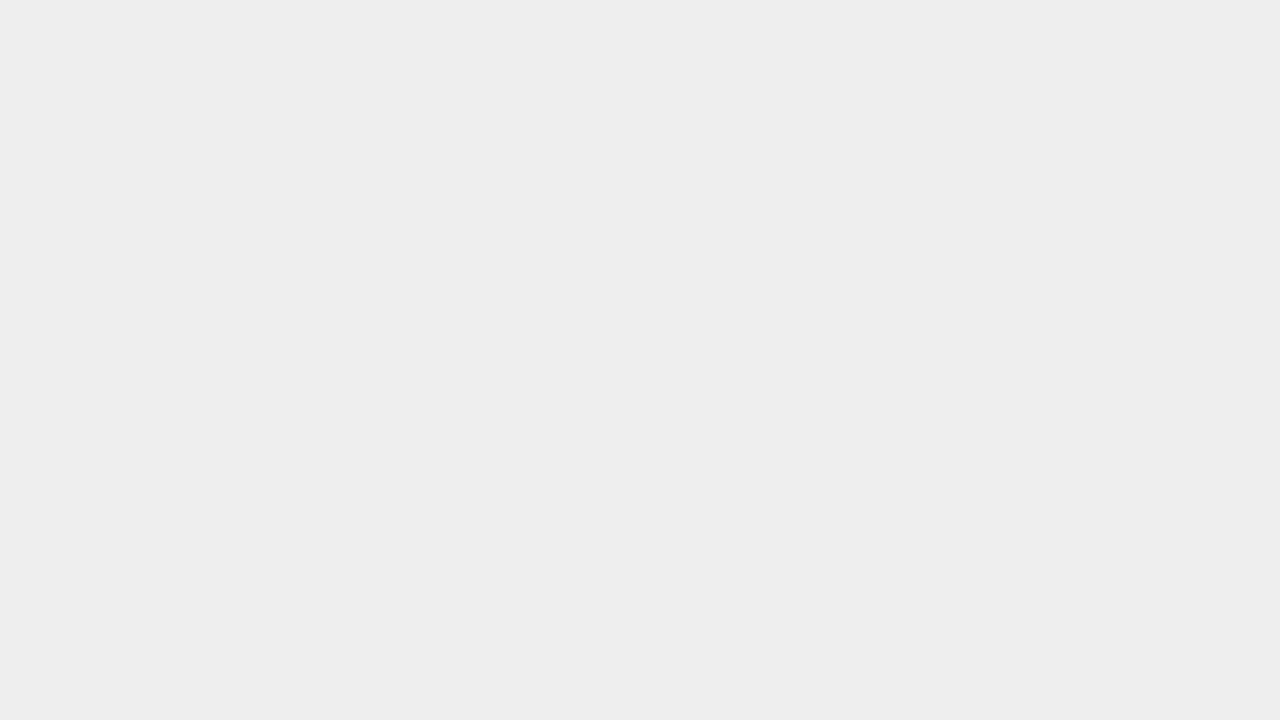

Waited 2 seconds for scroll to complete
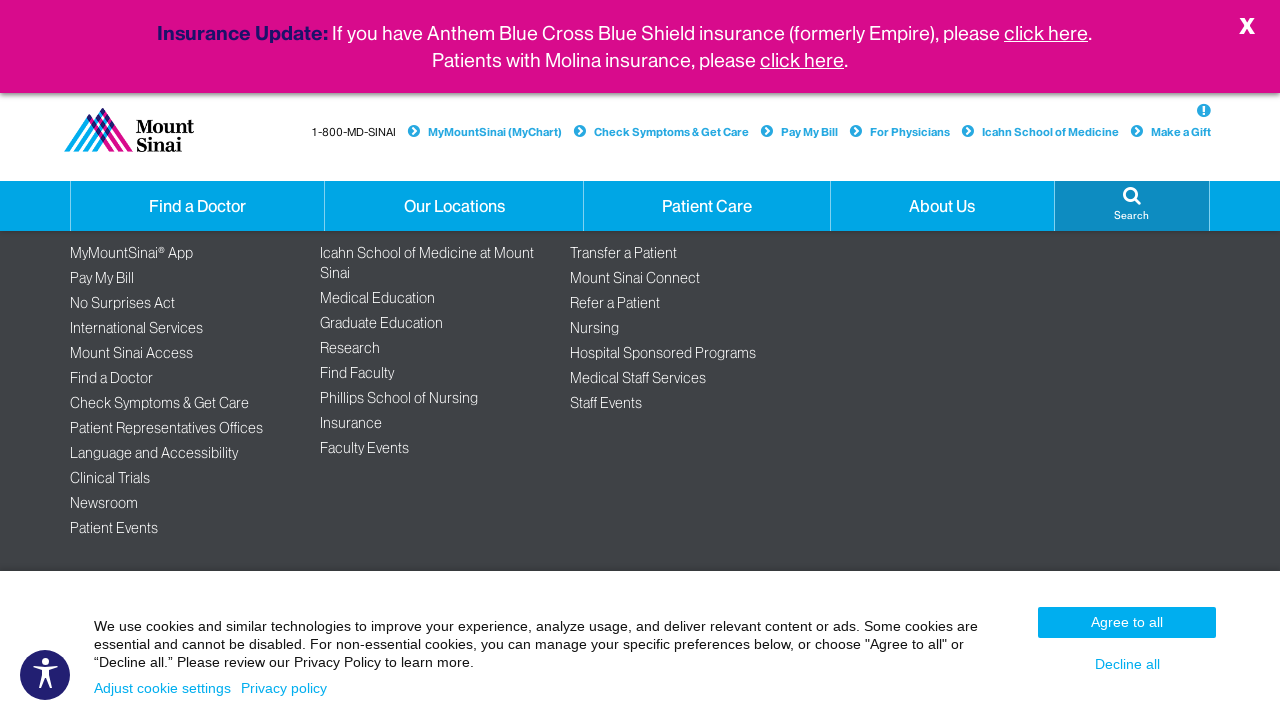

Pressed Ctrl+Home to scroll to top of page
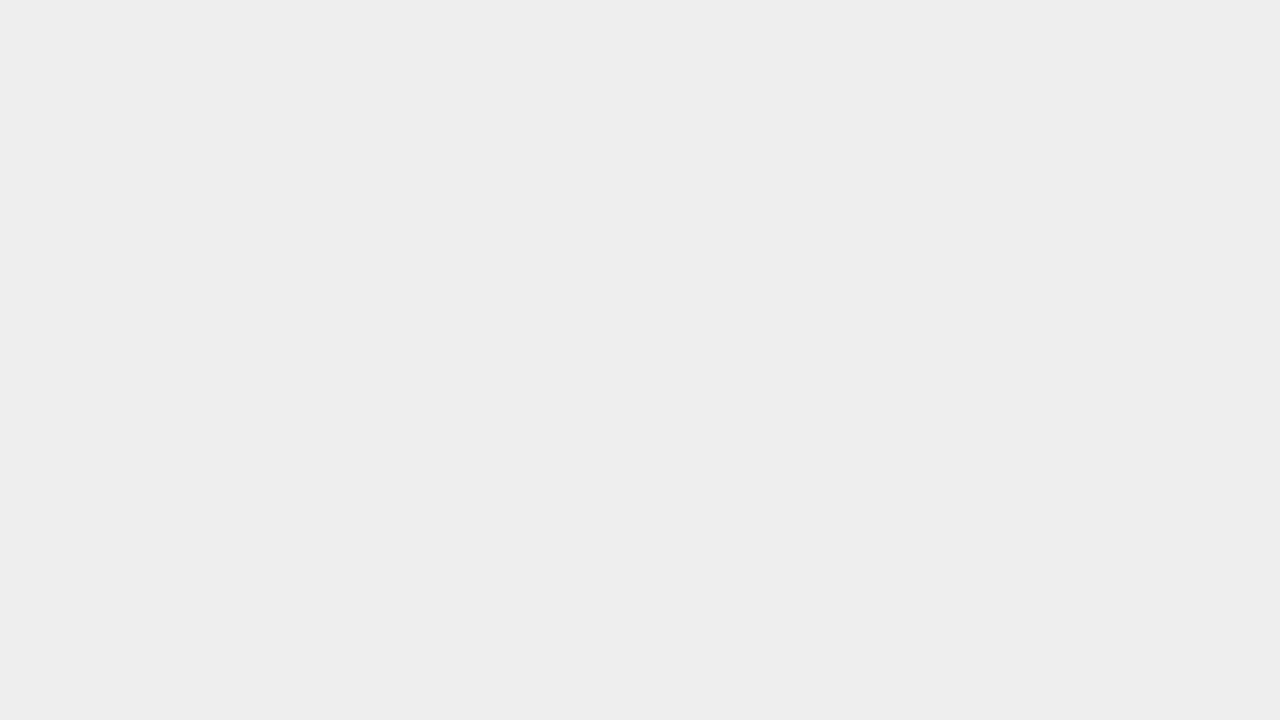

Waited 2 seconds for scroll to complete
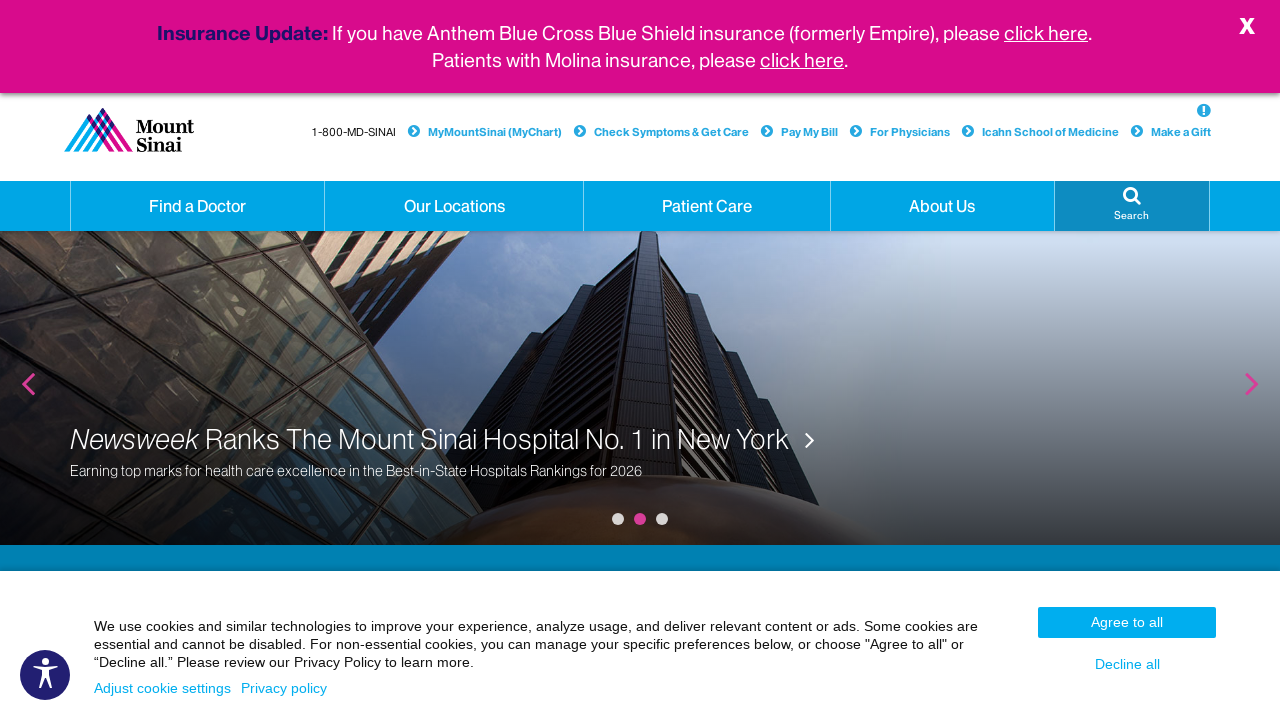

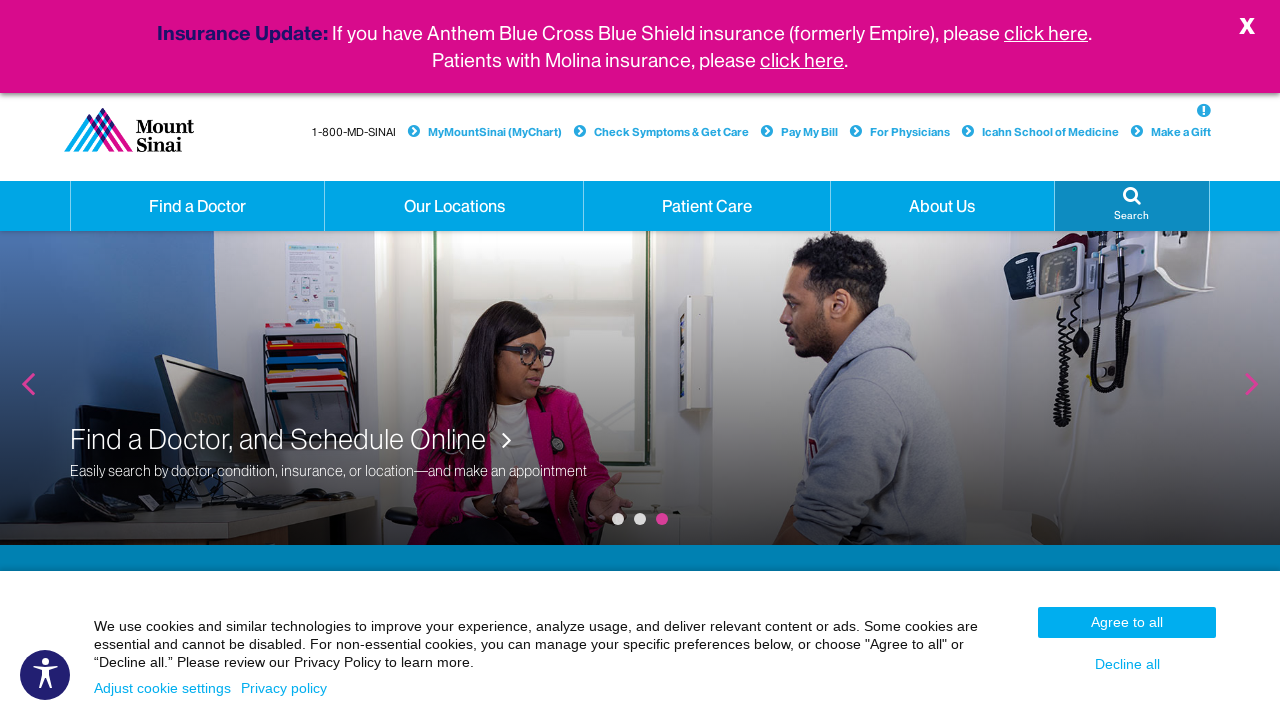